Tests API call link that returns 301 Moved status

Starting URL: https://demoqa.com/links

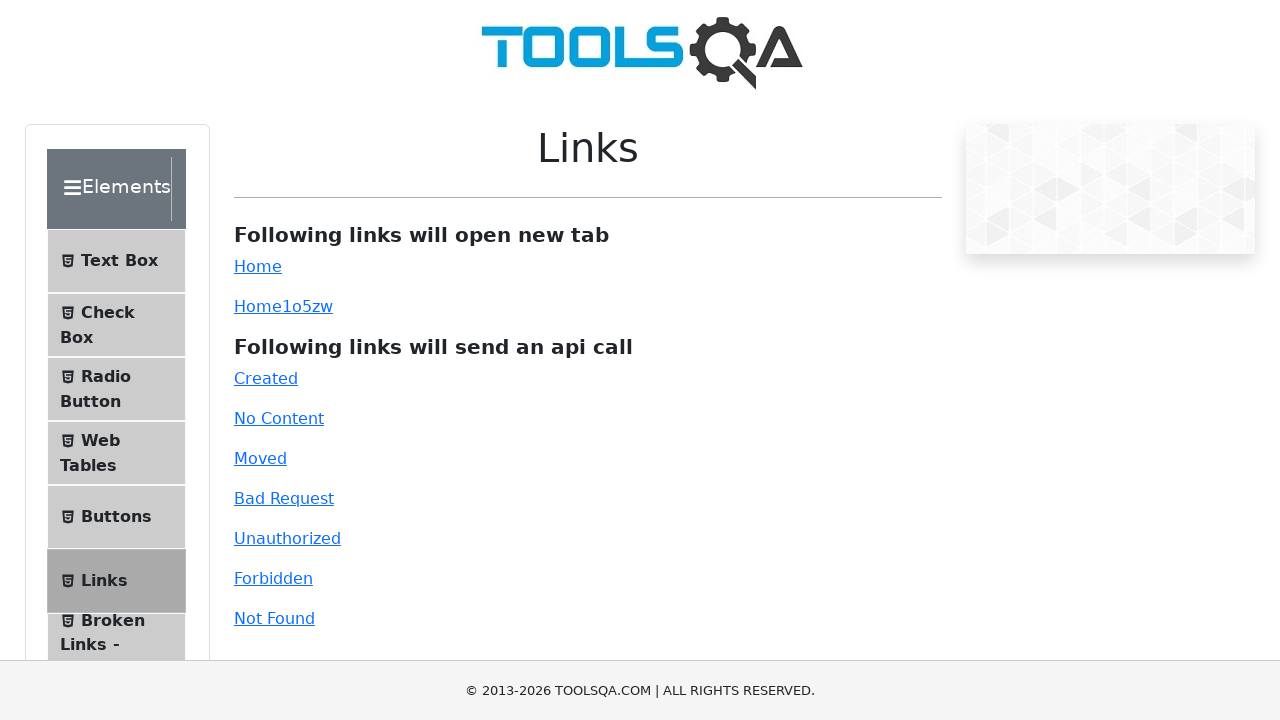

Scrolled to moved API link element
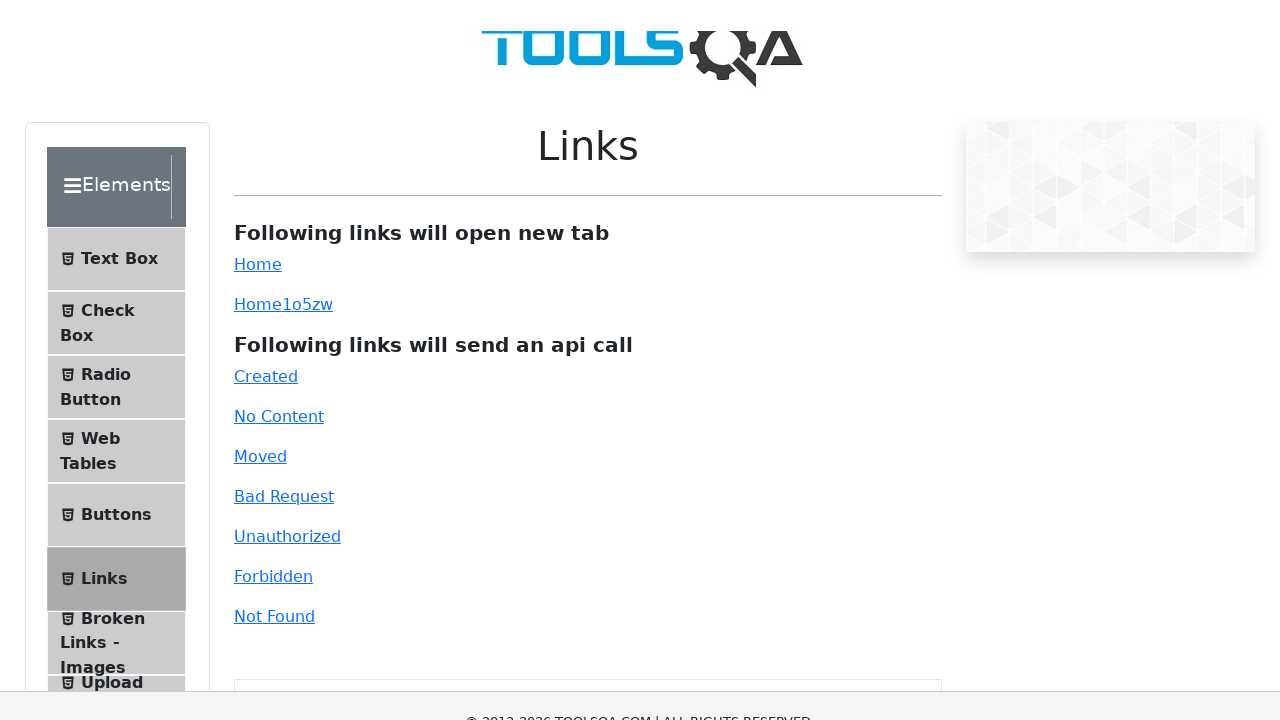

Clicked moved API link (301 Moved status) at (260, 10) on #moved
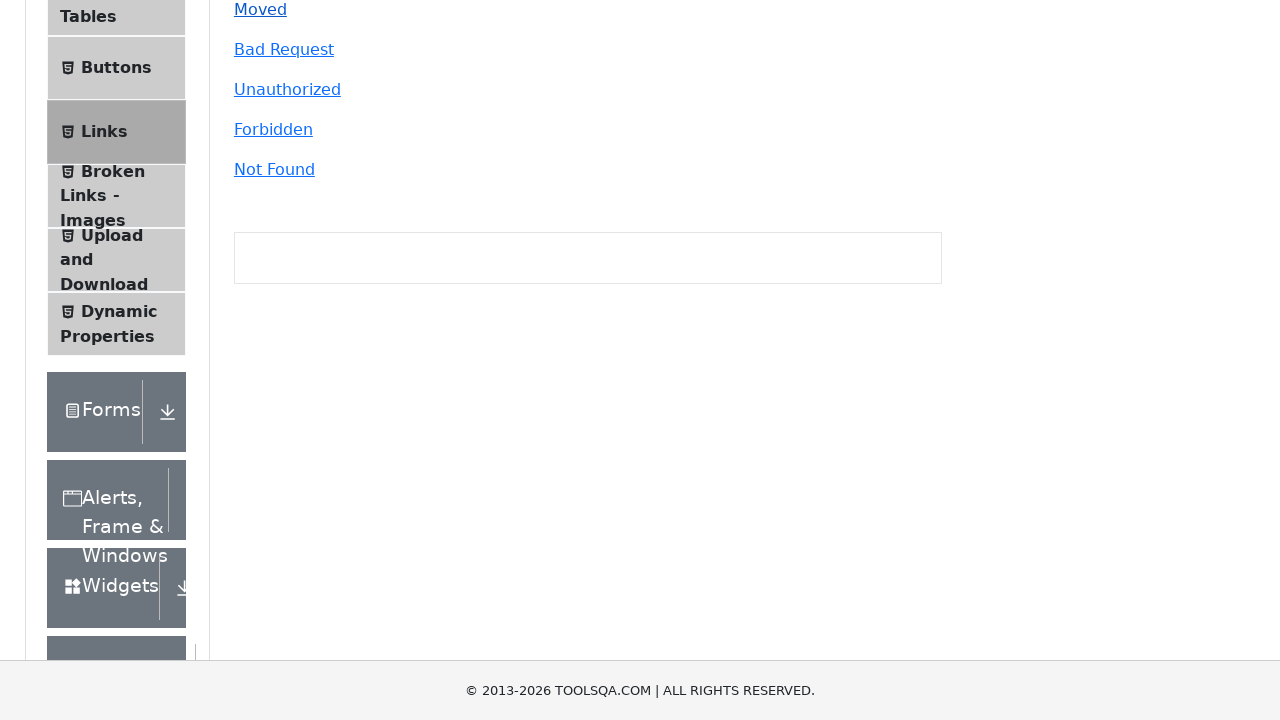

API response with 301 status code displayed
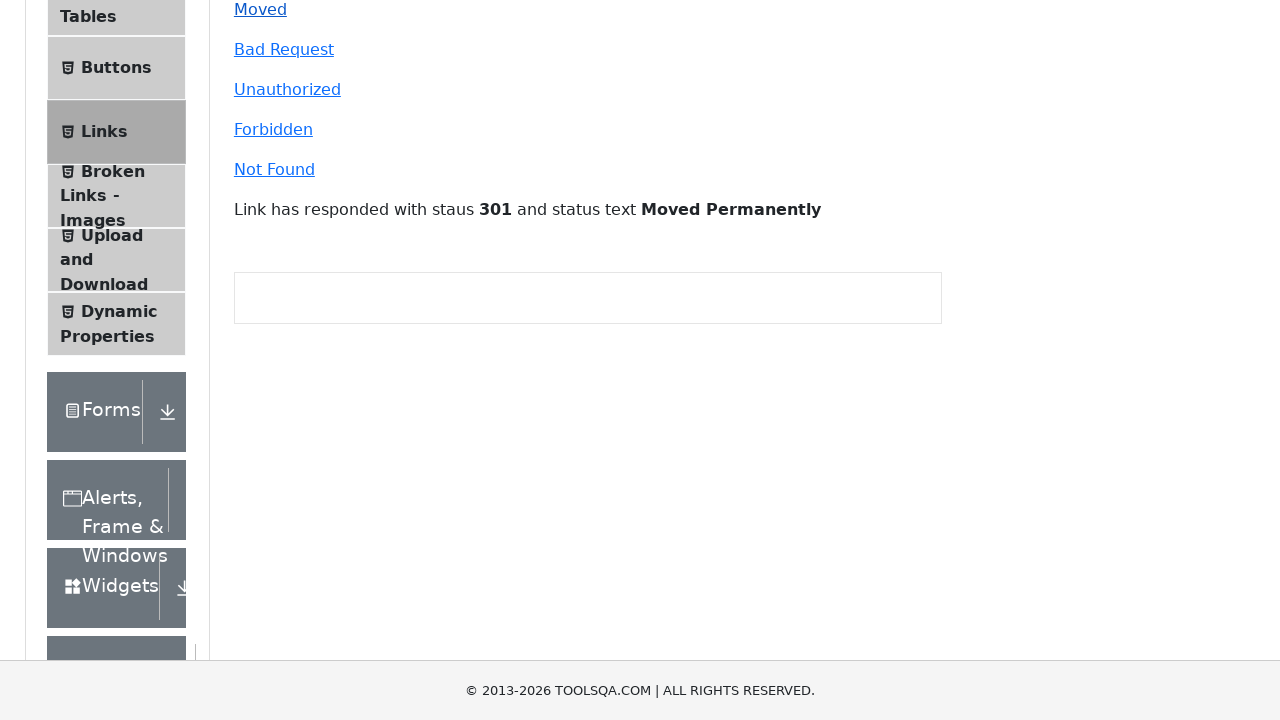

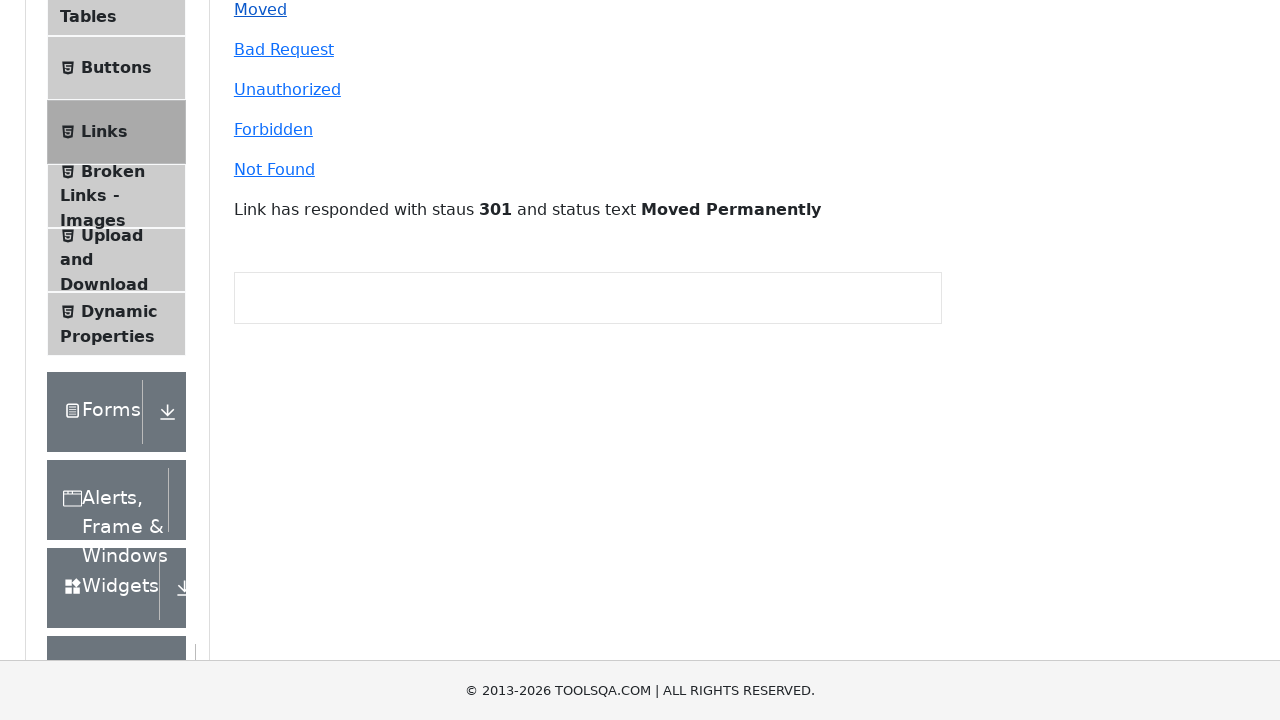